Tests login form validation by navigating to login page and clicking login with empty fields to verify error message

Starting URL: https://the-internet.herokuapp.com/

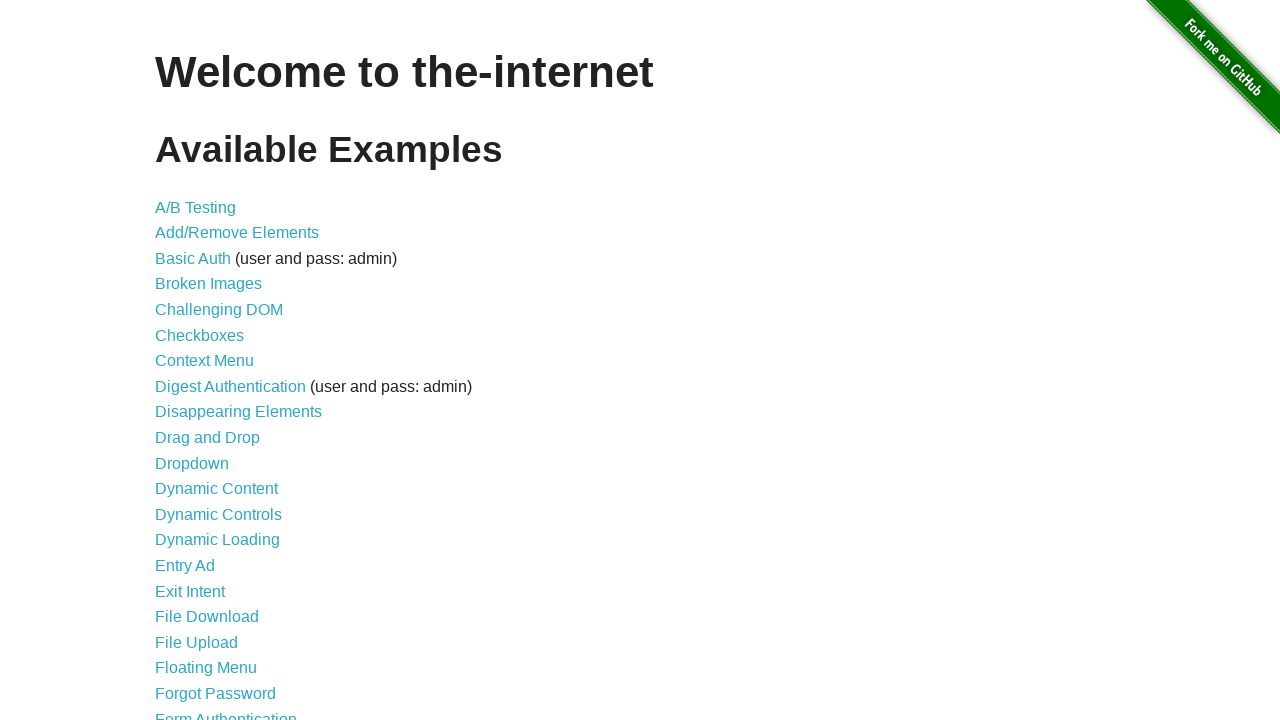

Clicked login link to navigate to login page at (226, 712) on a[href='/login']
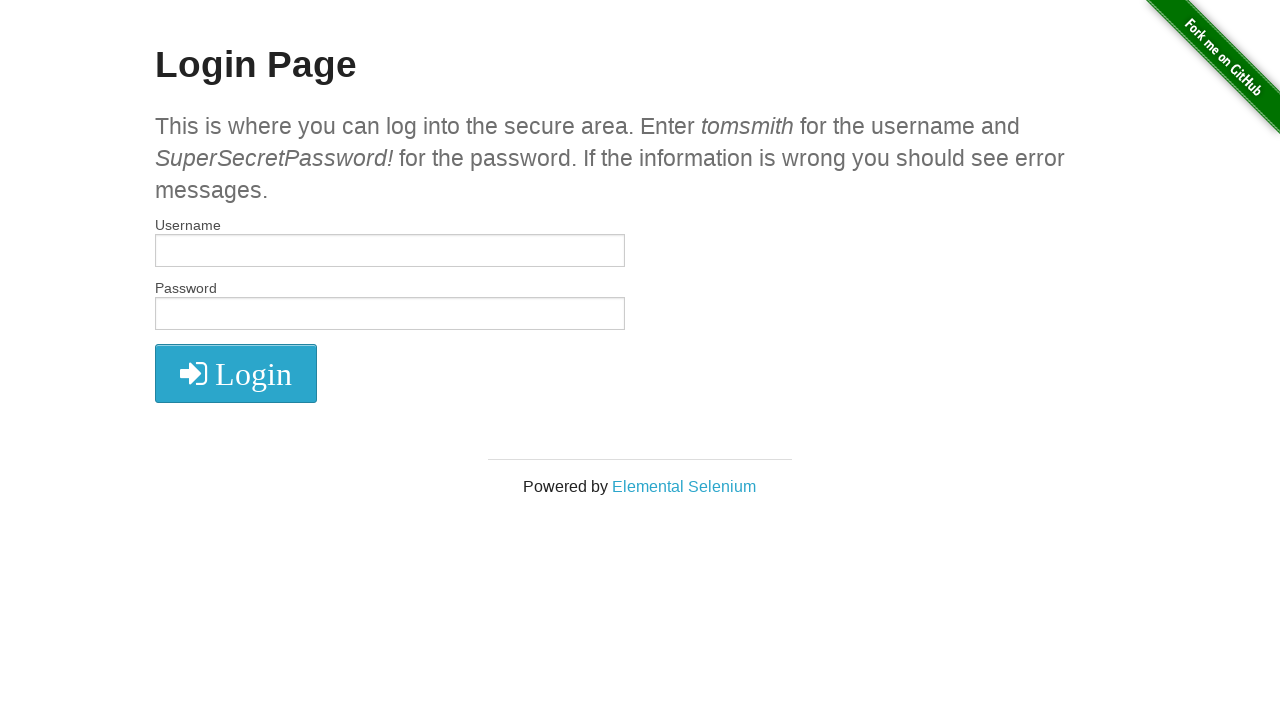

Clicked login button with empty fields at (236, 373) on xpath=//*[@class='radius']
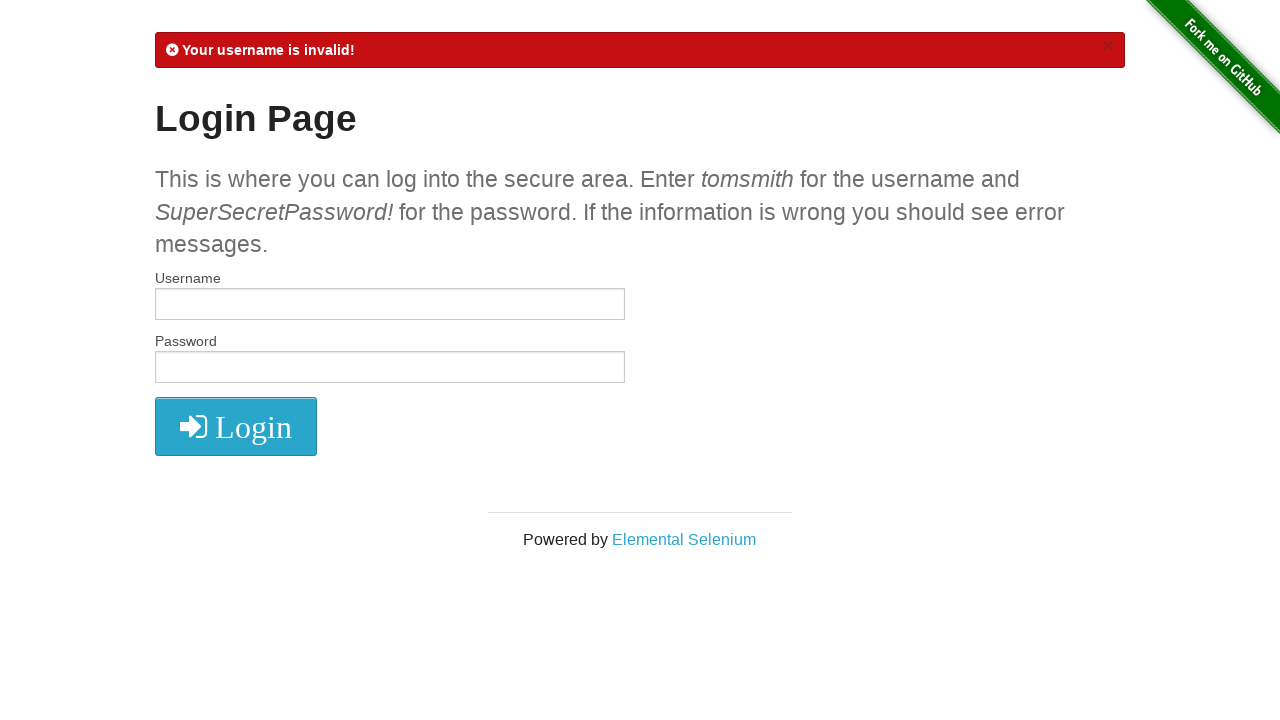

Error message appeared on page
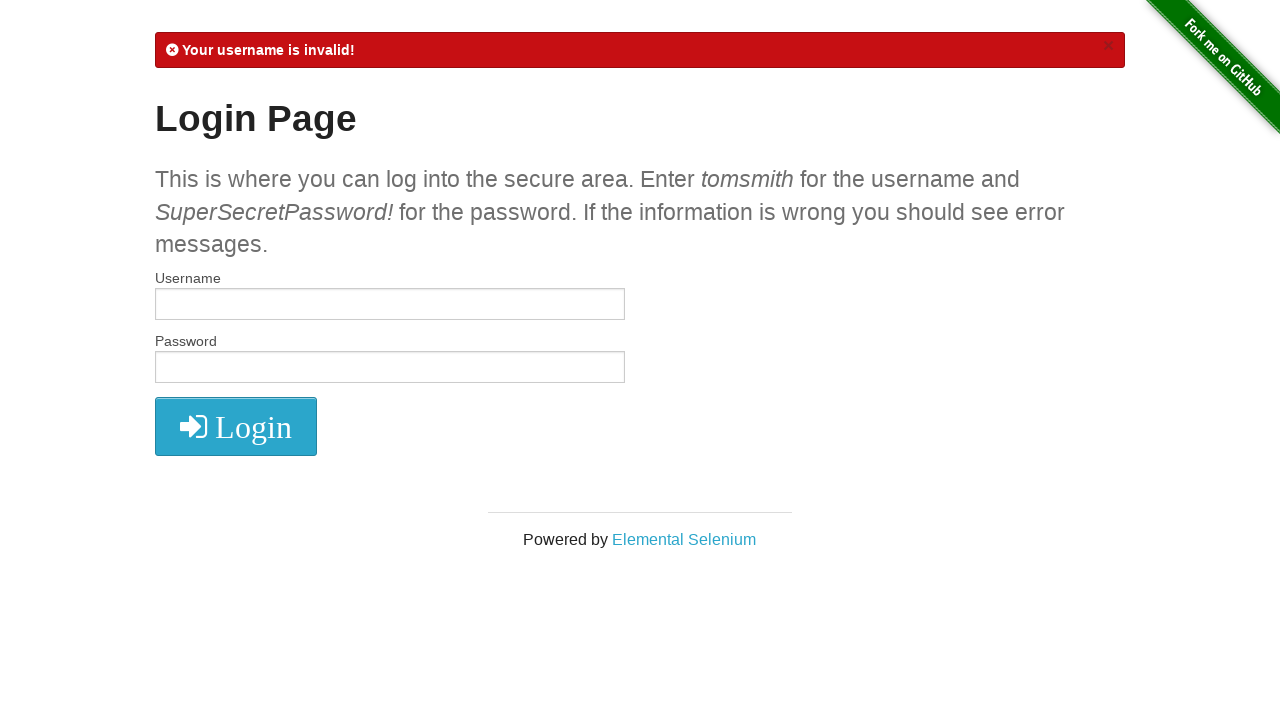

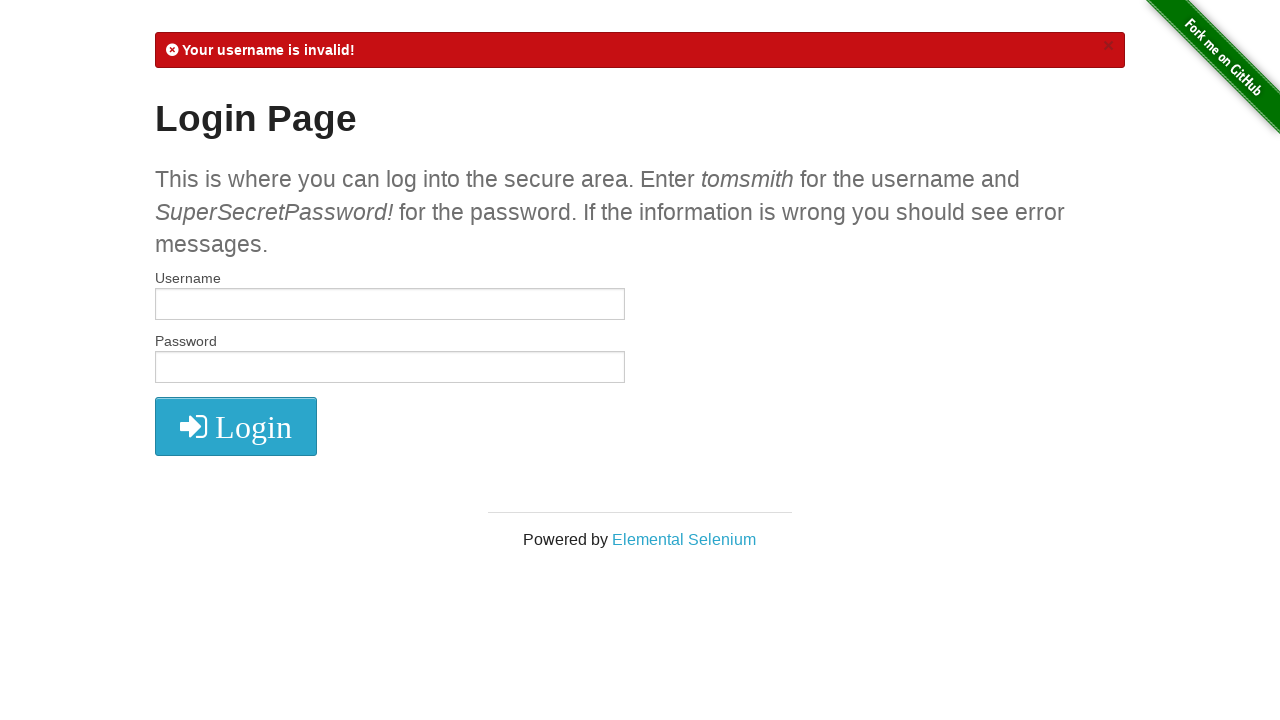